Tests that the main and footer sections become visible when items are added to the todo list

Starting URL: https://demo.playwright.dev/todomvc

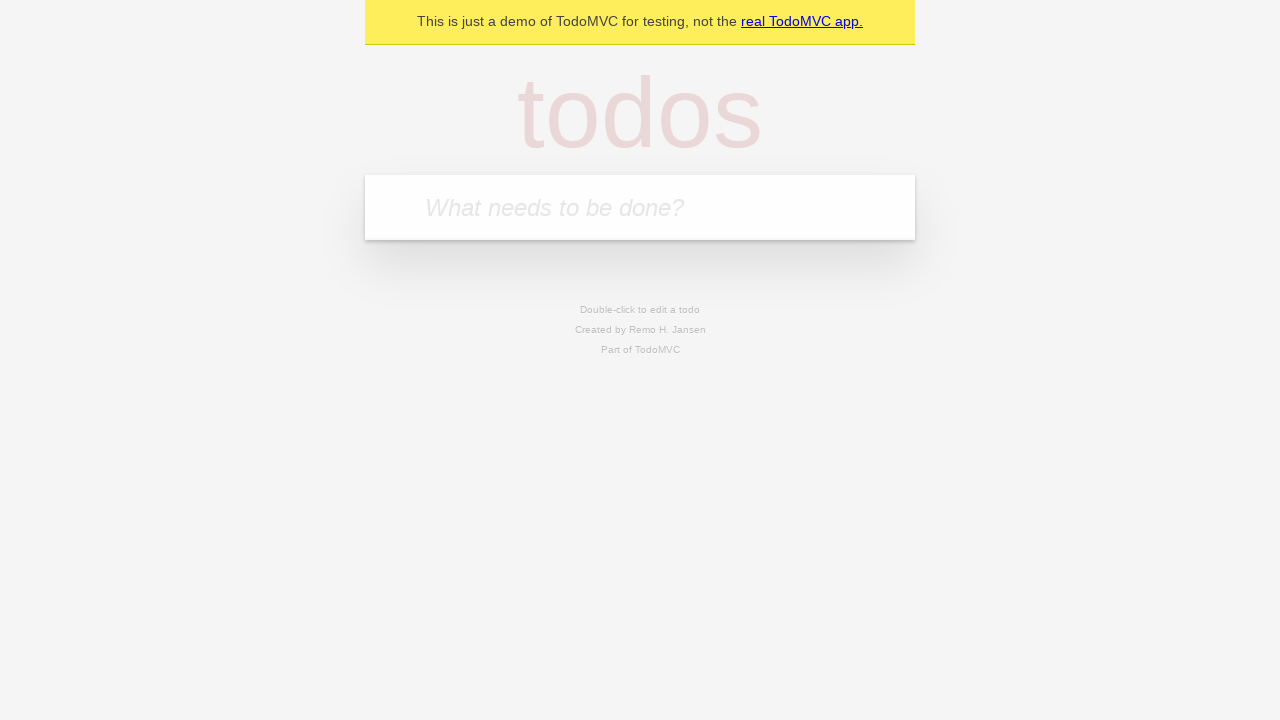

Located the 'What needs to be done?' input field
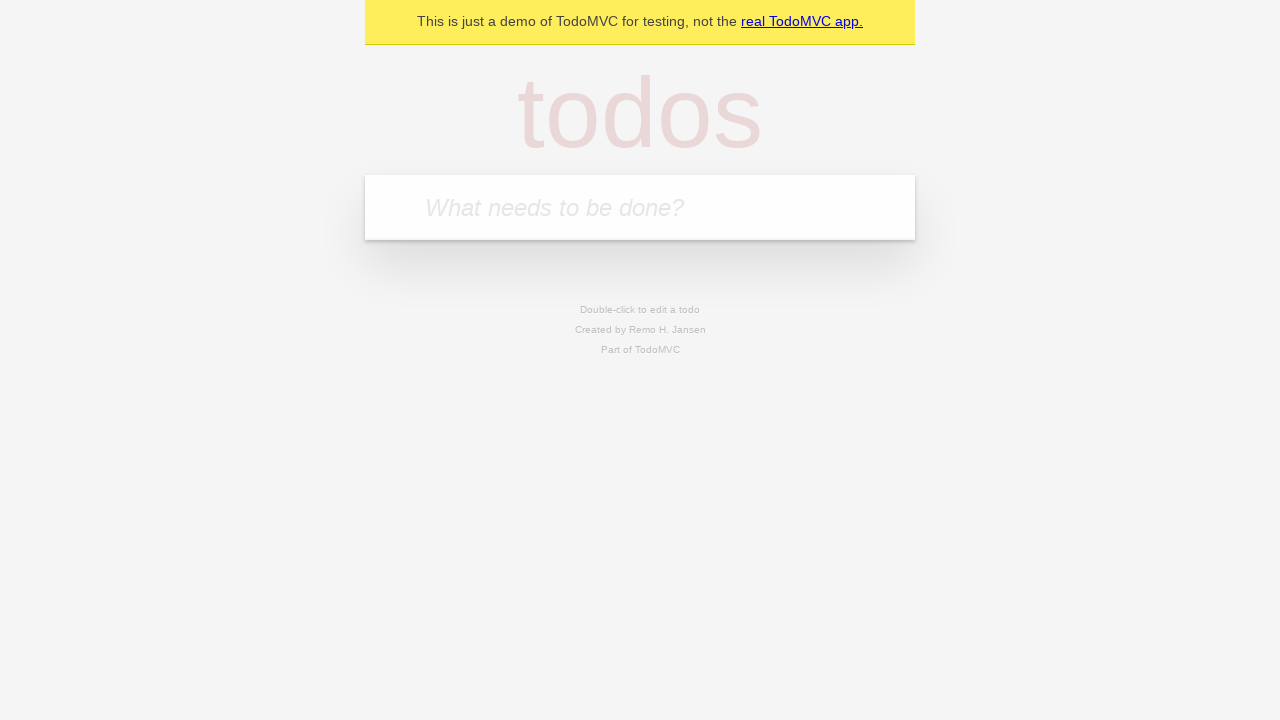

Filled todo input with 'buy some cheese' on internal:attr=[placeholder="What needs to be done?"i]
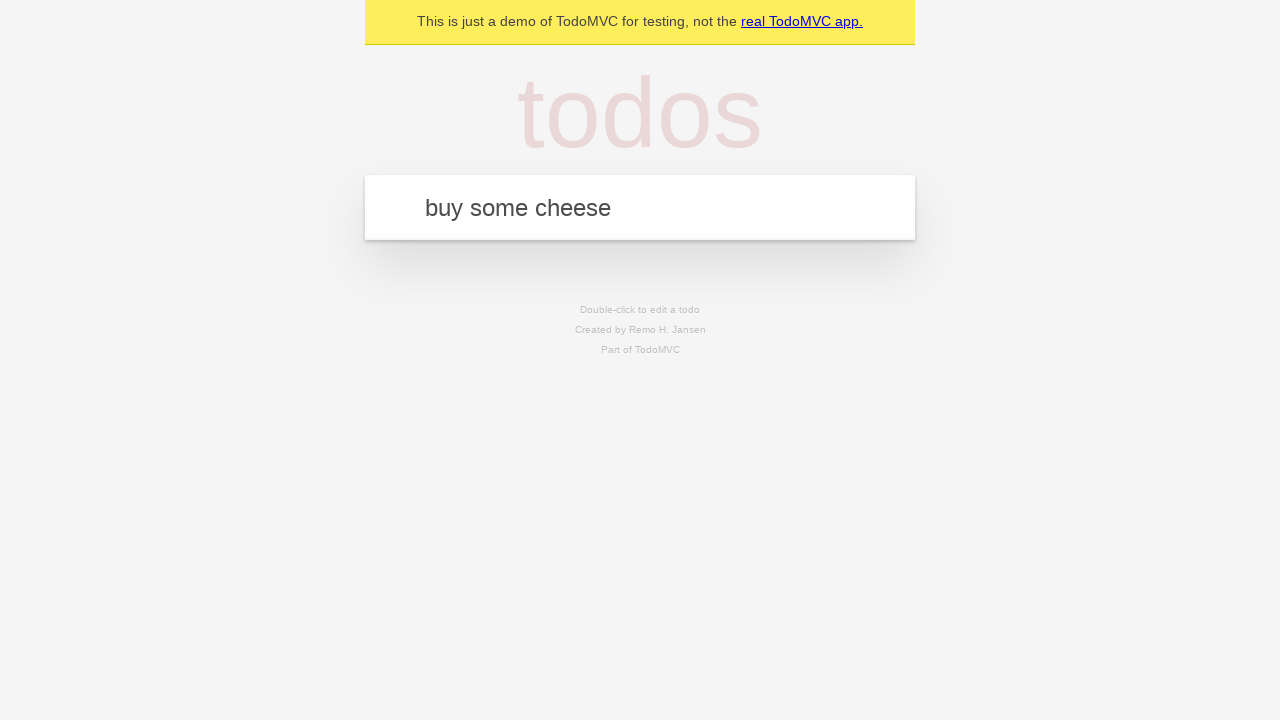

Pressed Enter to add the todo item on internal:attr=[placeholder="What needs to be done?"i]
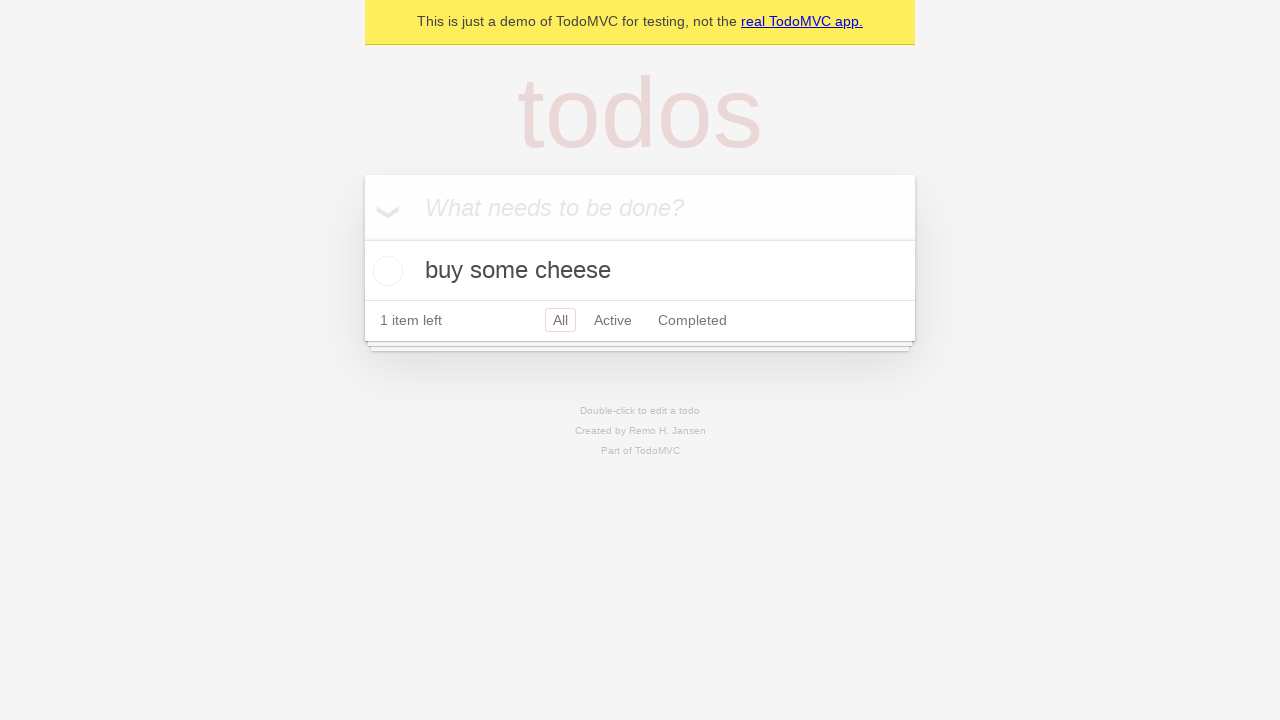

Main section became visible after item was added
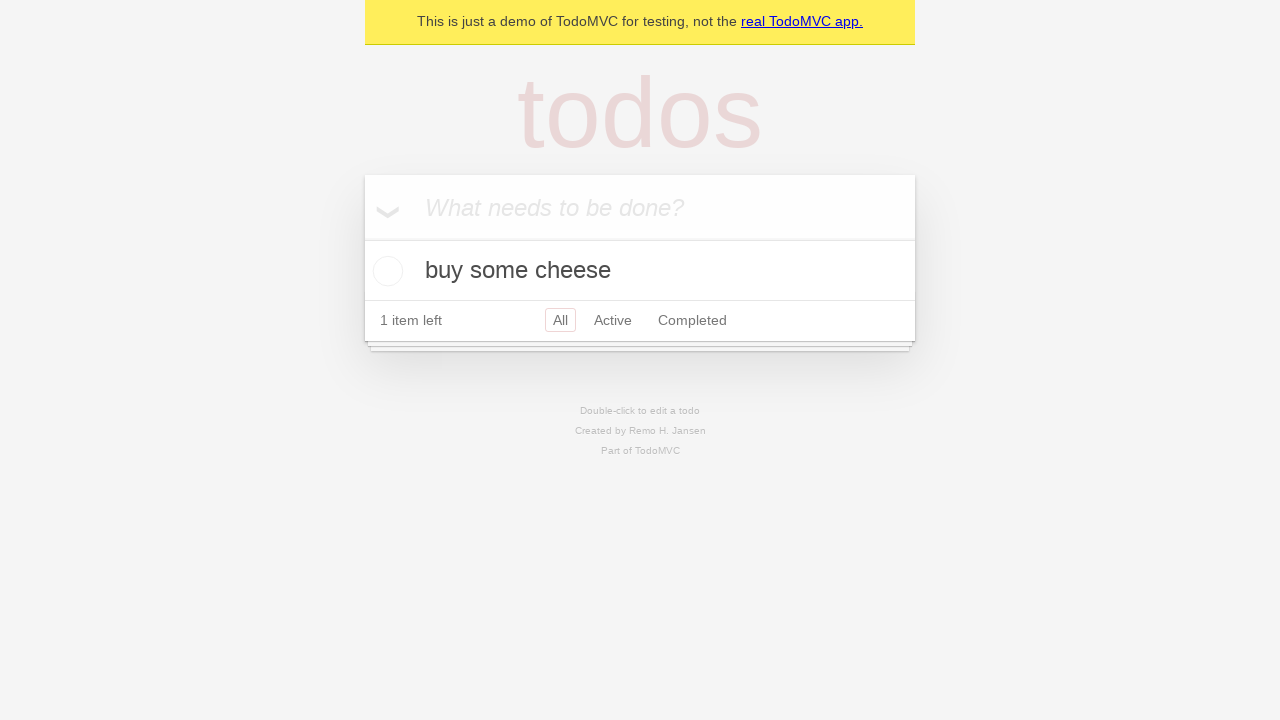

Footer section became visible after item was added
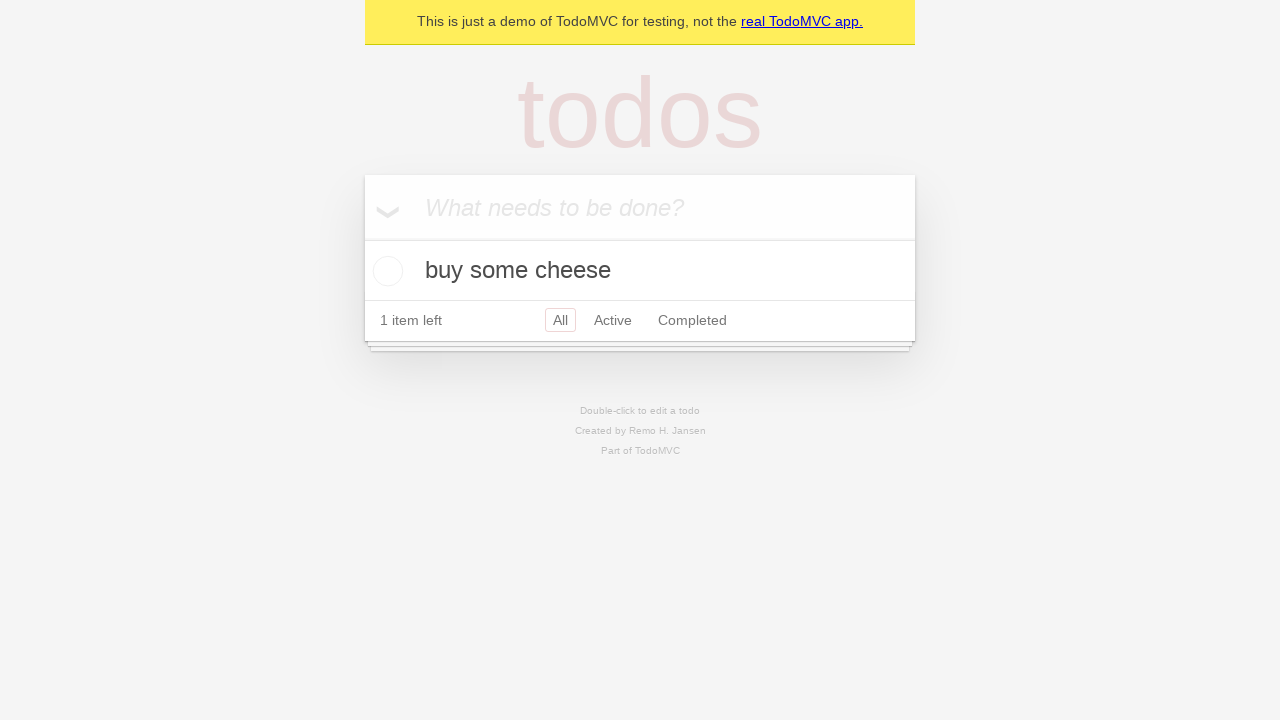

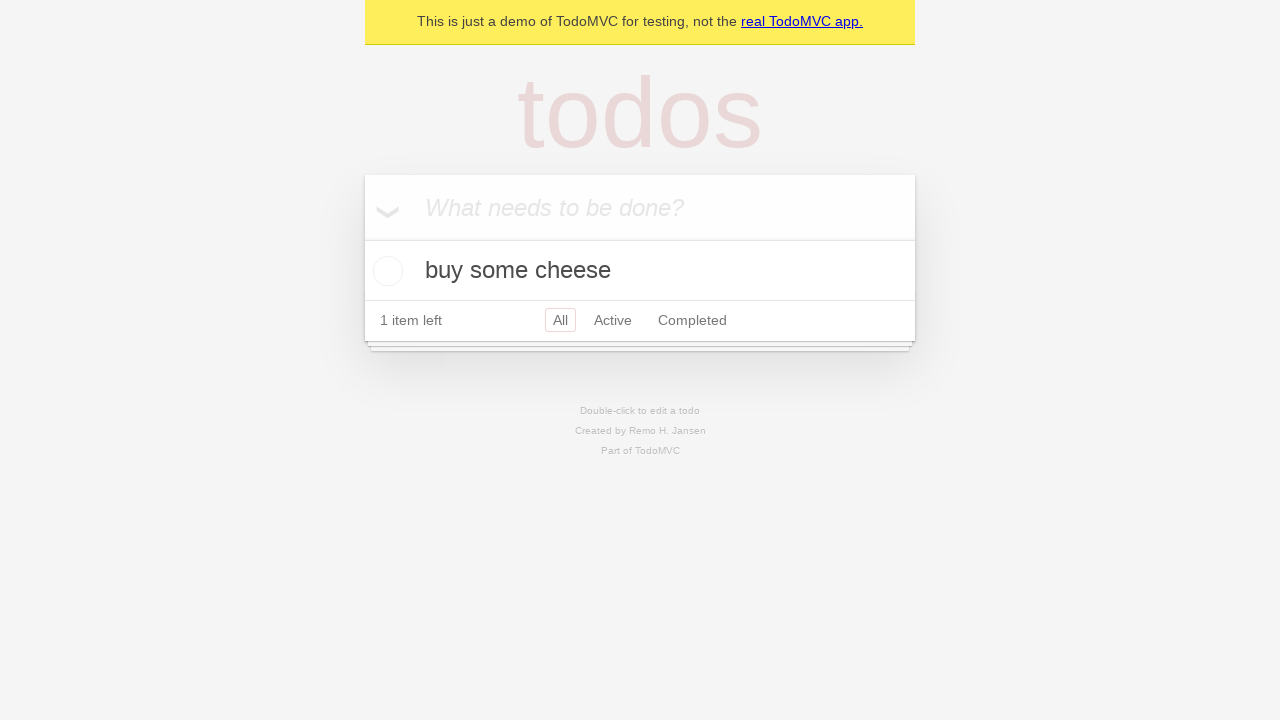